Tests JavaScript confirm dialog by clicking a button and dismissing the confirmation

Starting URL: http://the-internet.herokuapp.com/javascript_alerts

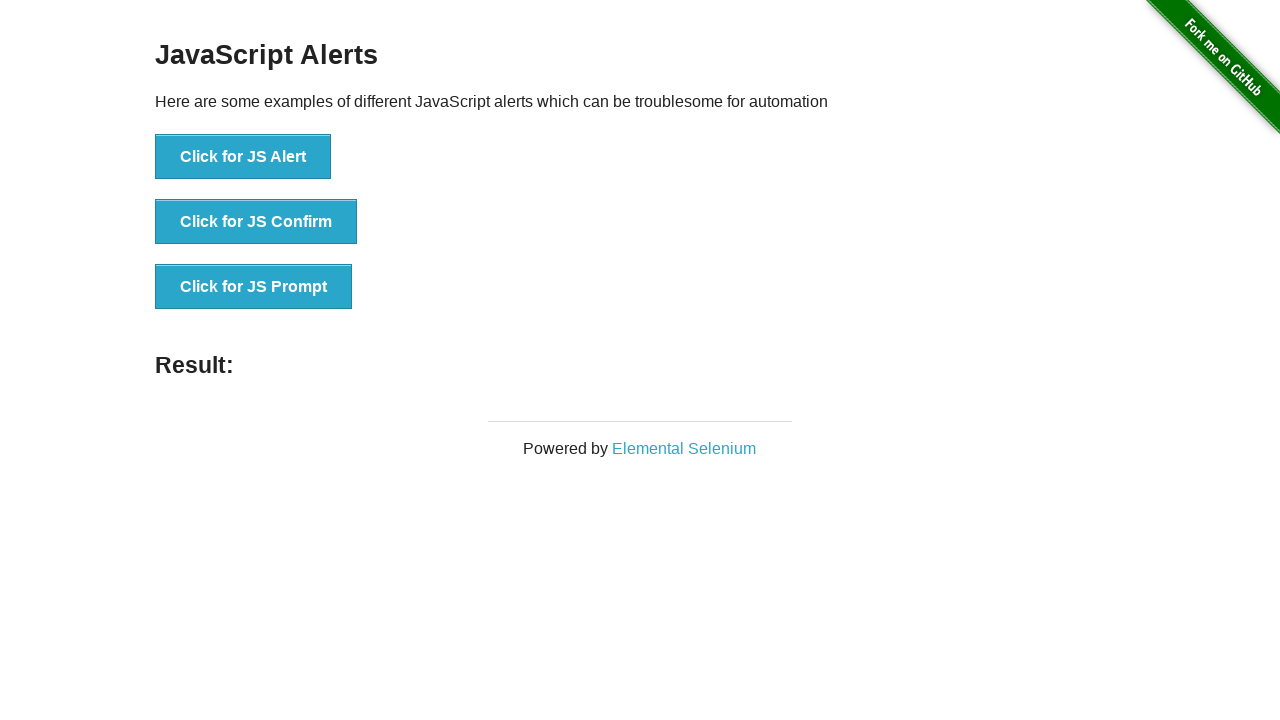

Registered dialog handler to dismiss confirmation dialogs
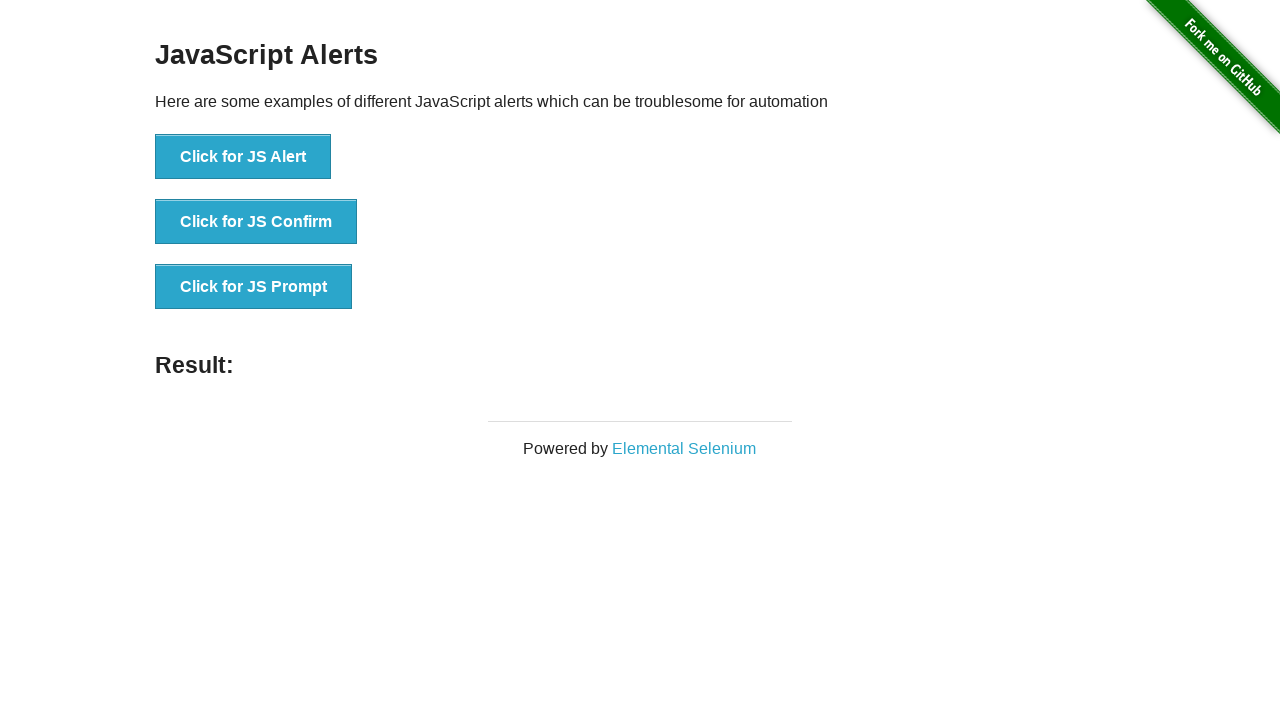

Clicked the JS Confirm button at (256, 222) on xpath=//button[.='Click for JS Confirm']
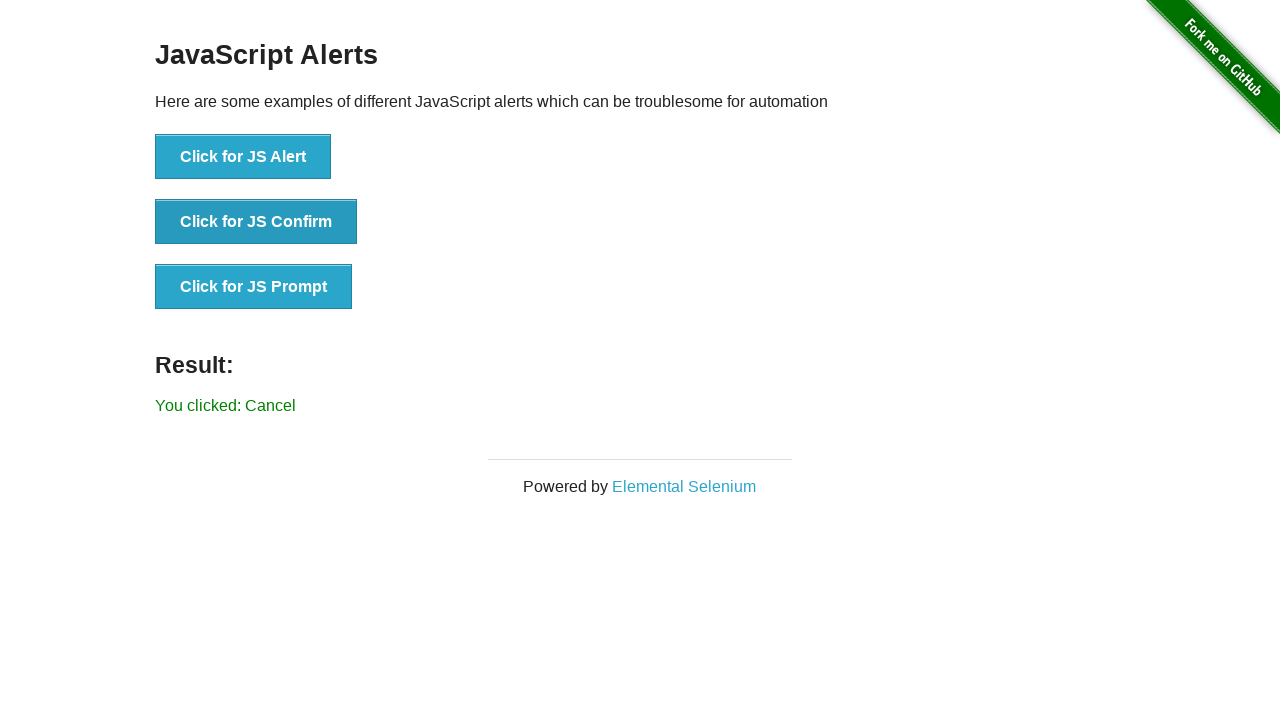

Confirmation dialog was dismissed and result text appeared
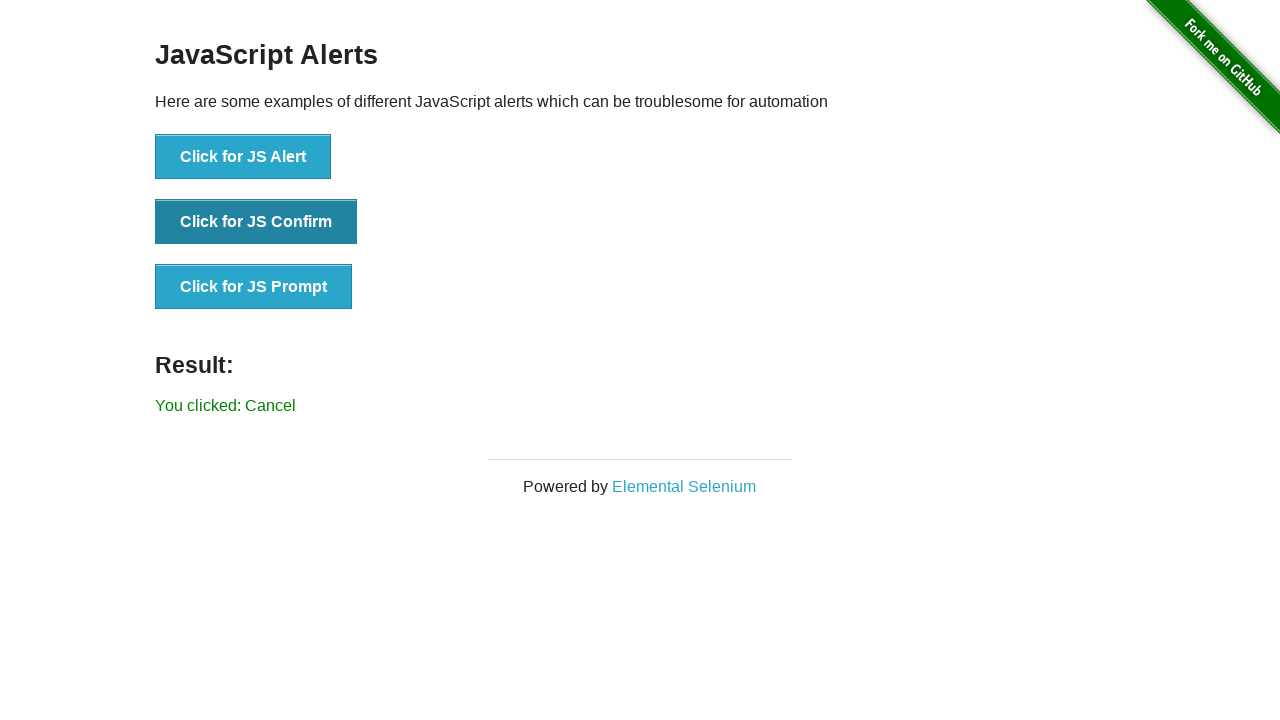

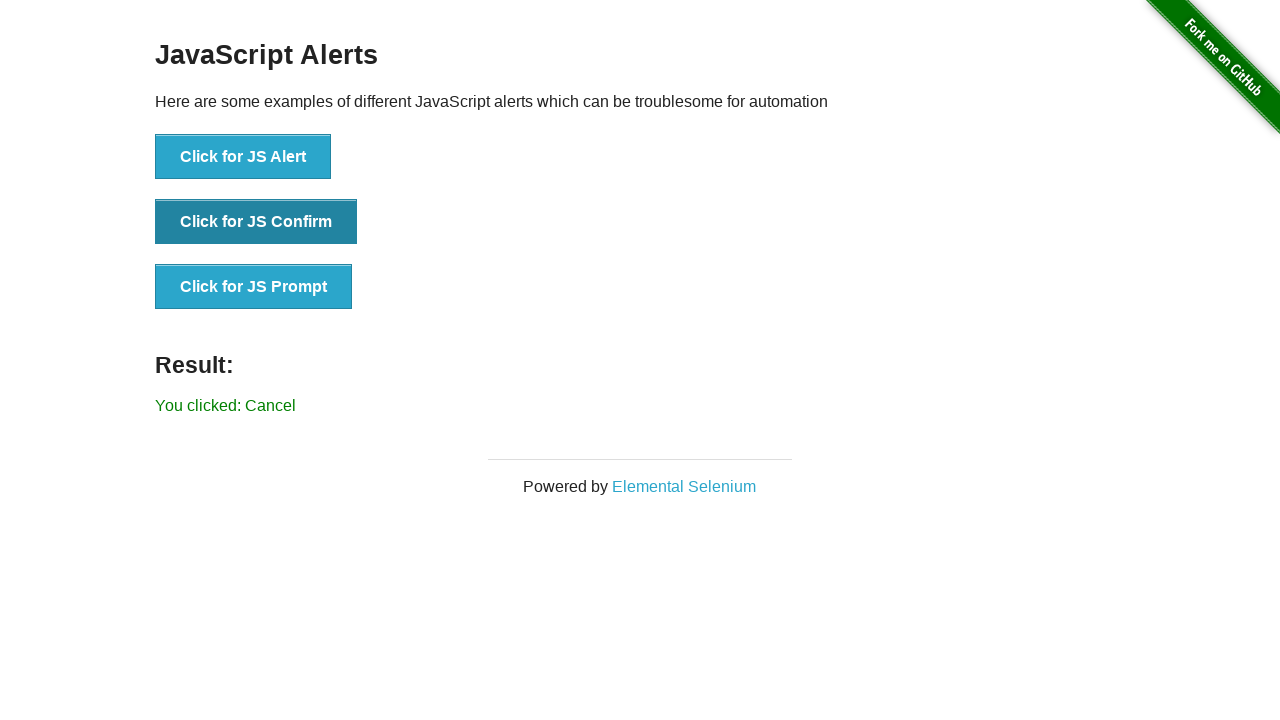